Tests dropdown selection functionality by selecting an option from a dropdown menu using its value attribute.

Starting URL: https://the-internet.herokuapp.com/dropdown

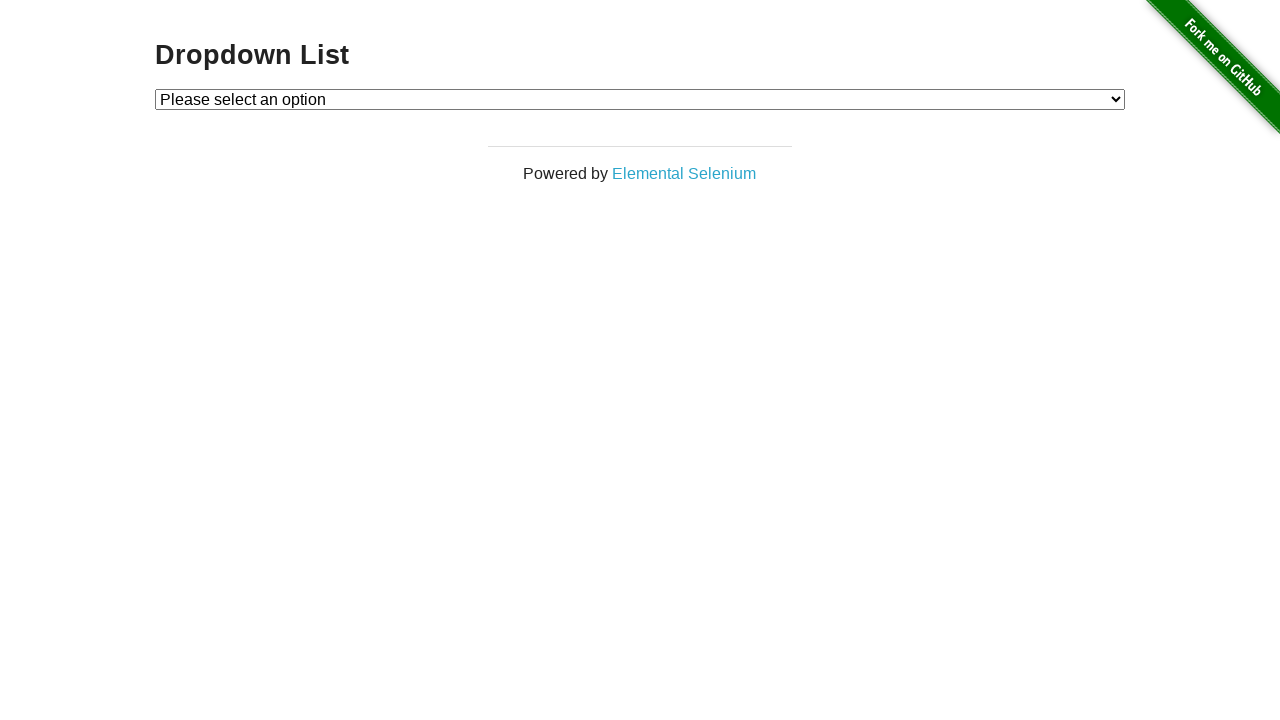

Waited for dropdown menu to be visible
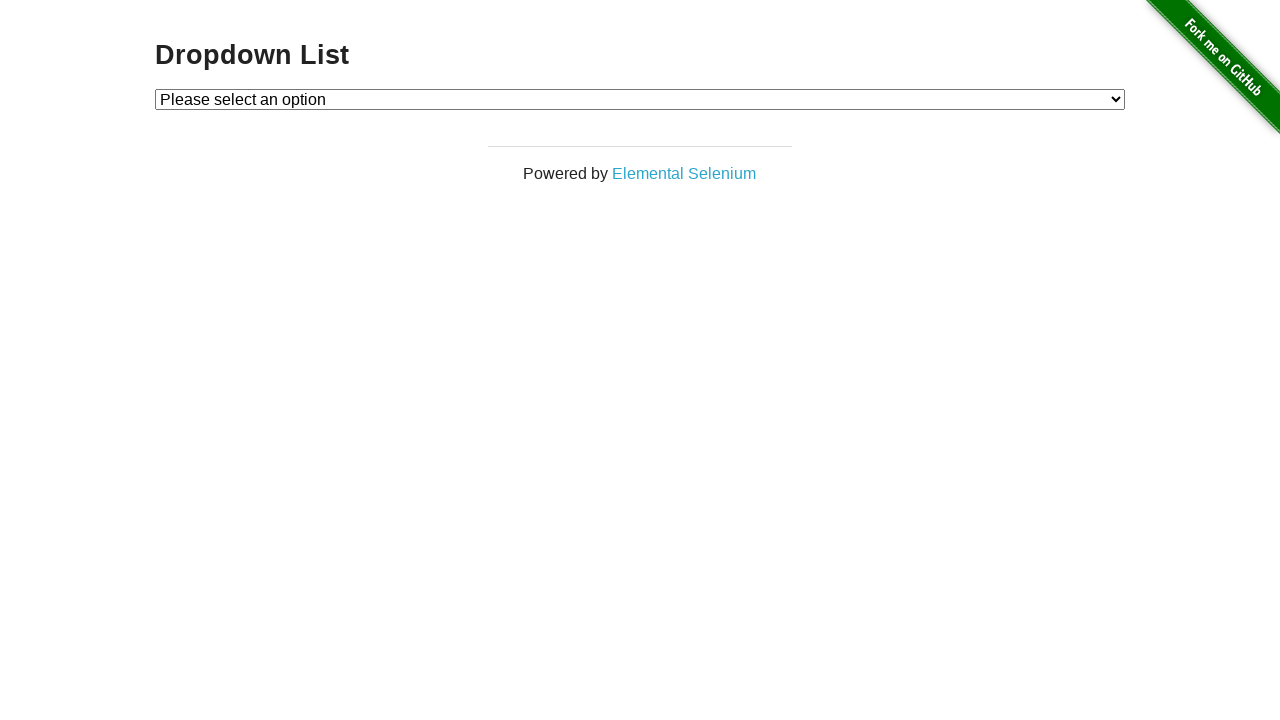

Selected option with value '1' from dropdown menu on select#dropdown
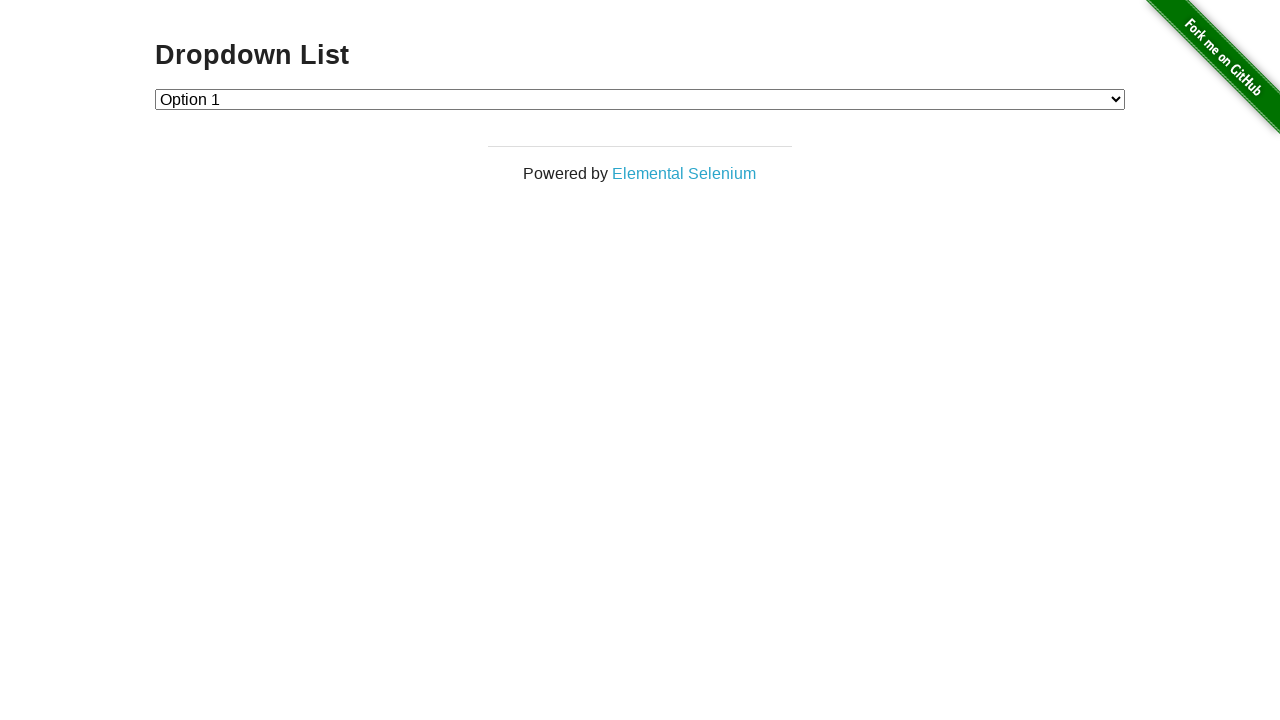

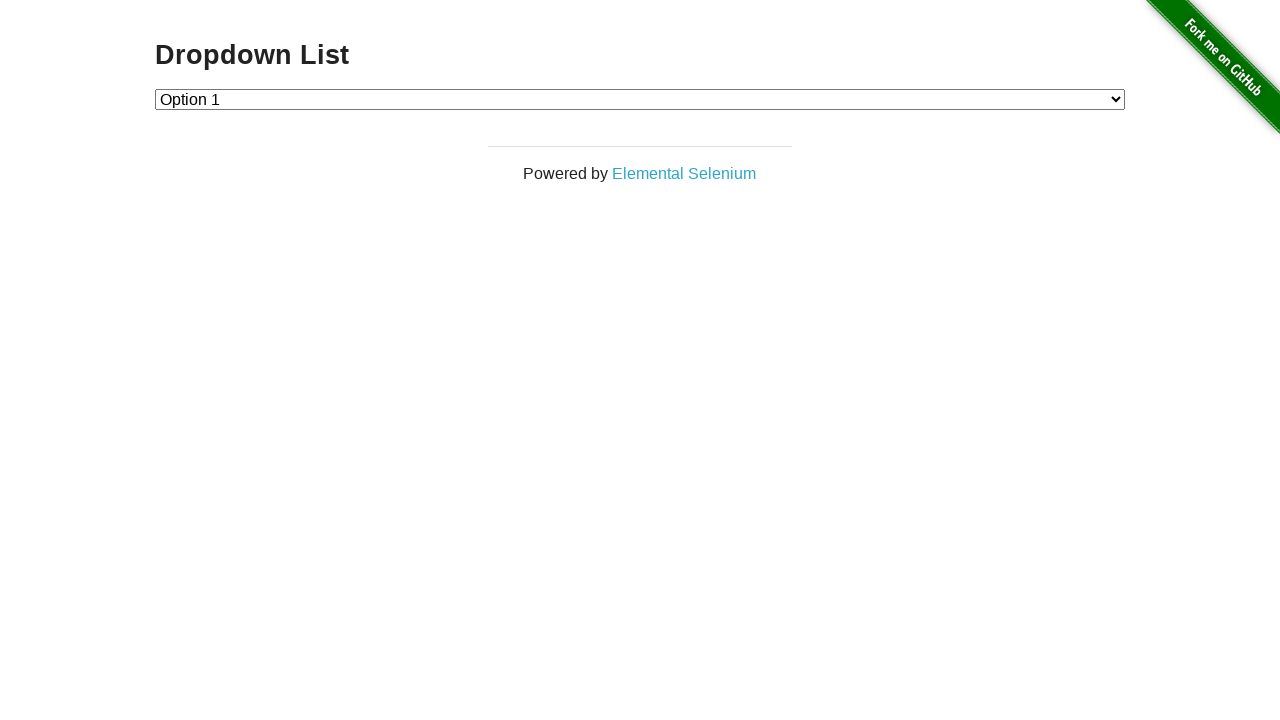